Tests iframe switching and JavaScript execution on W3Schools tryit page by switching to an iframe and executing JavaScript functions to interact with form elements

Starting URL: https://www.w3schools.com/jsref/tryit.asp?filename=tryjsref_submit_get

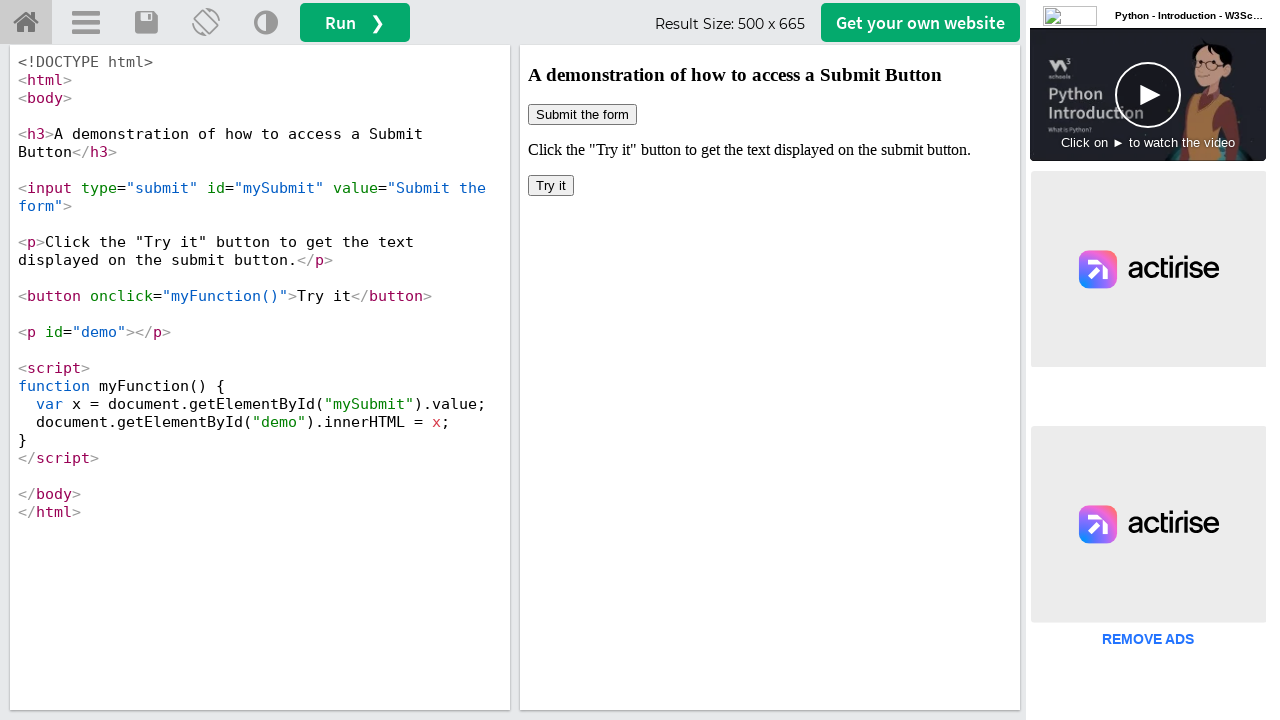

Located iframe with frame_locator('#iframeResult')
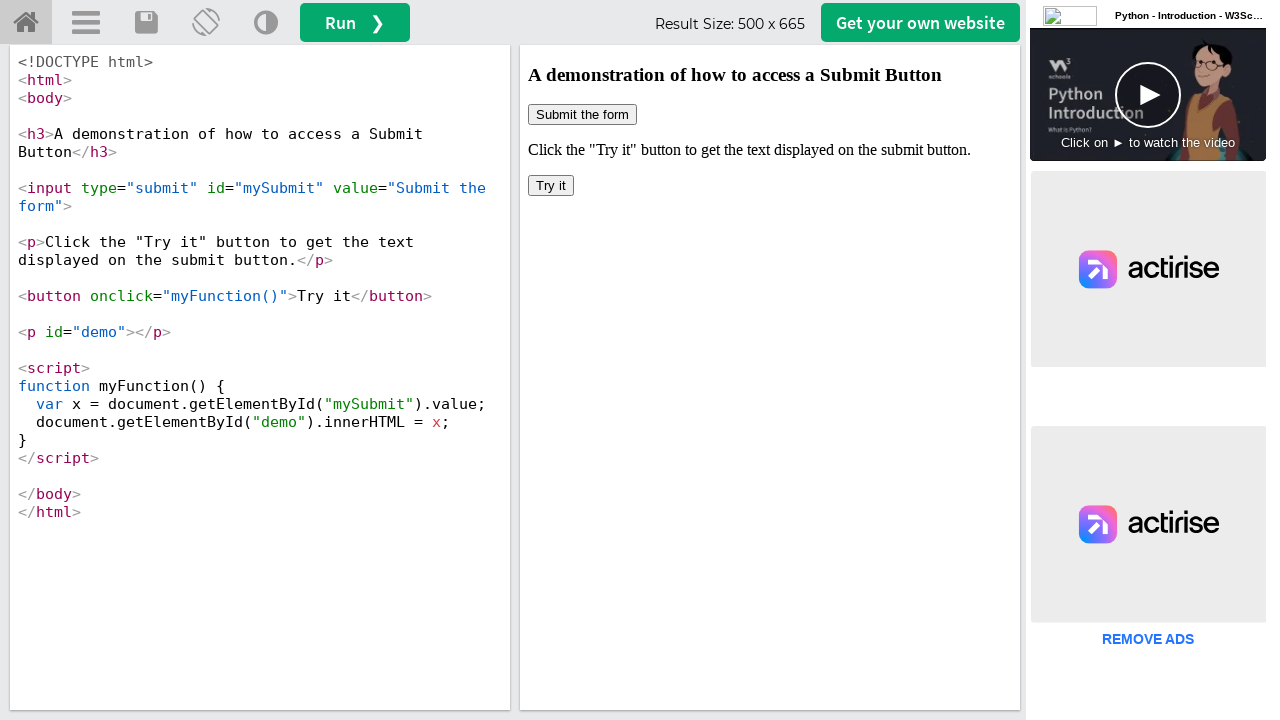

Located iframe element with locator('#iframeResult')
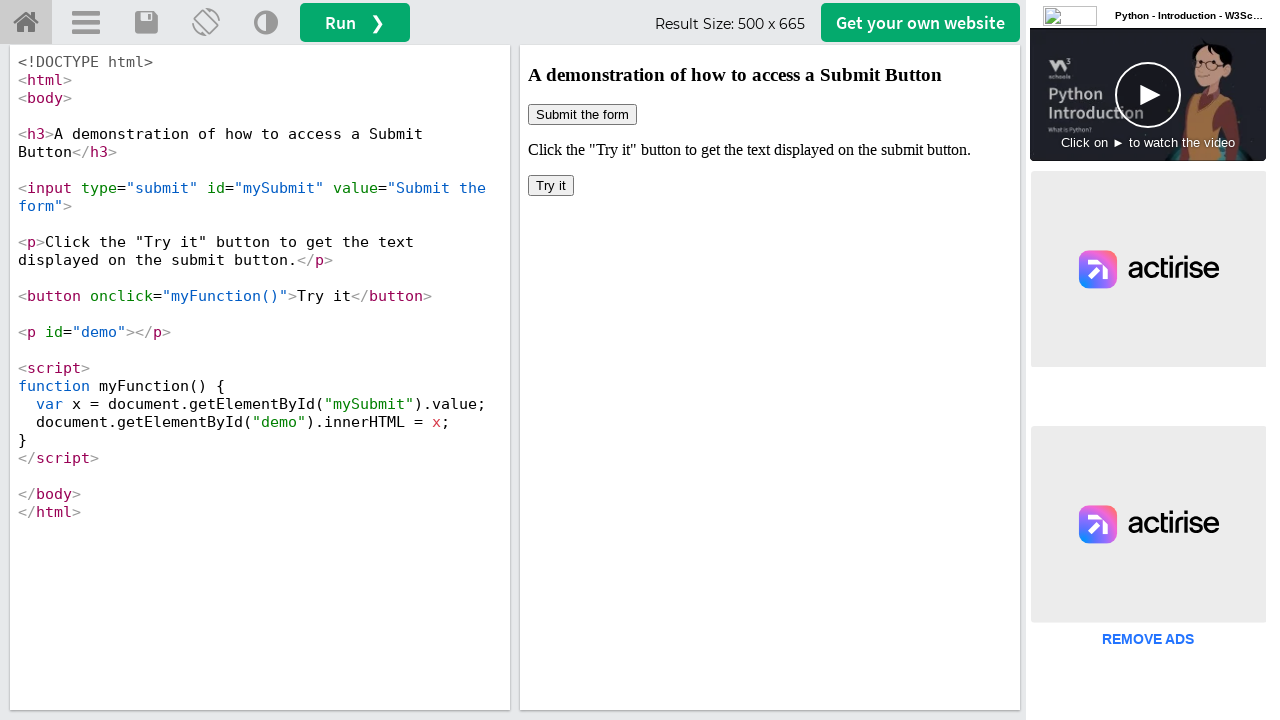

Waited for iframe selector '#iframeResult' to load
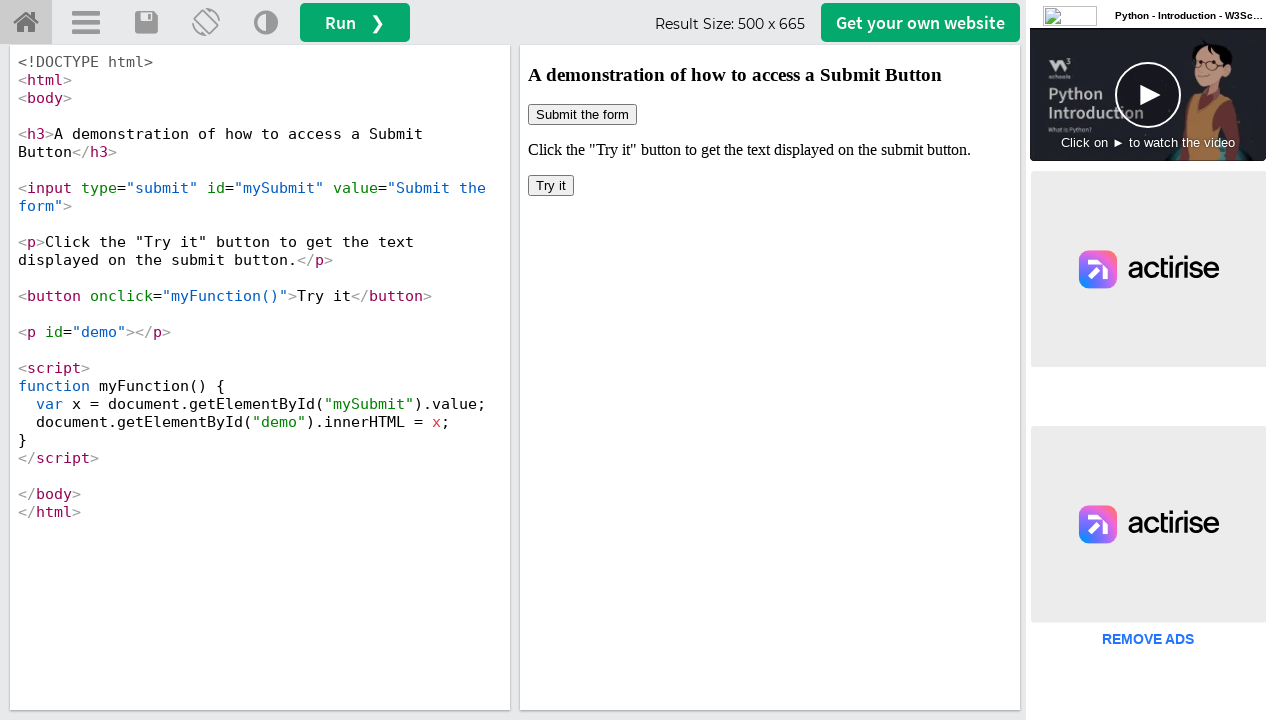

Switched to iframe 'iframeResult'
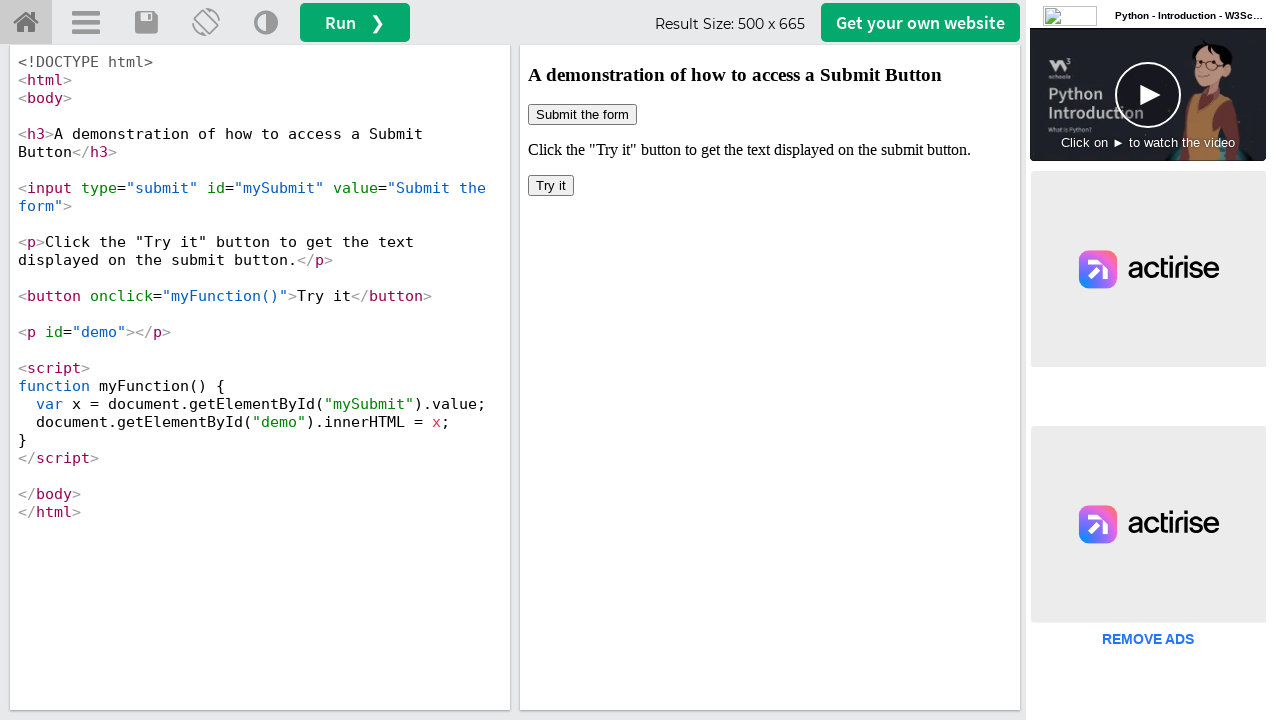

Executed JavaScript function myFunction() in iframe context
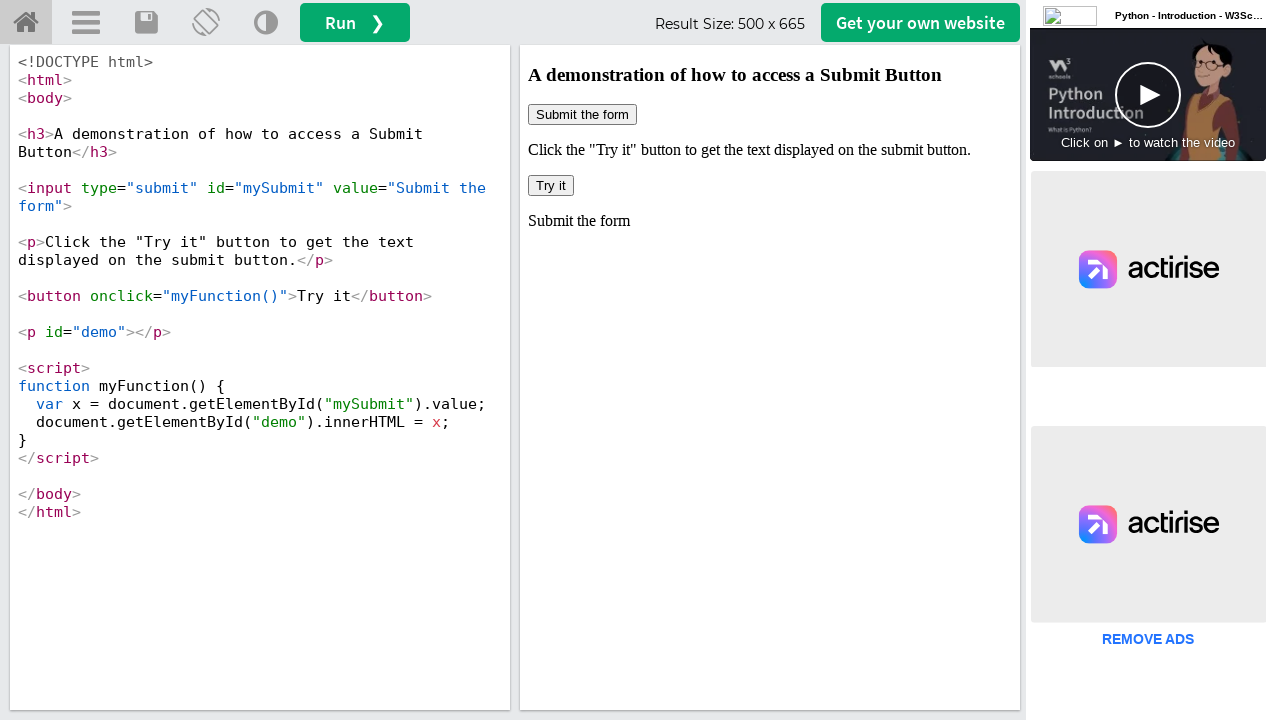

Applied red 3px solid border styling to submit button element
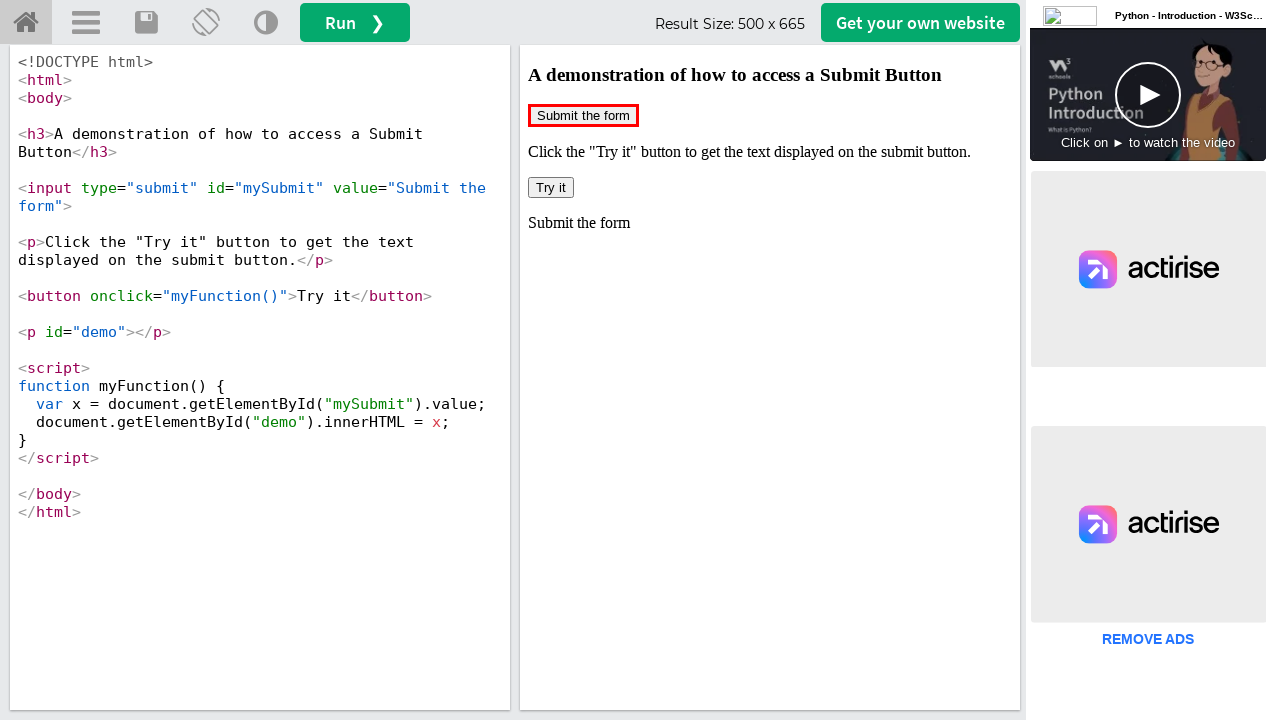

Waited for submit button '#mySubmit' selector to be ready
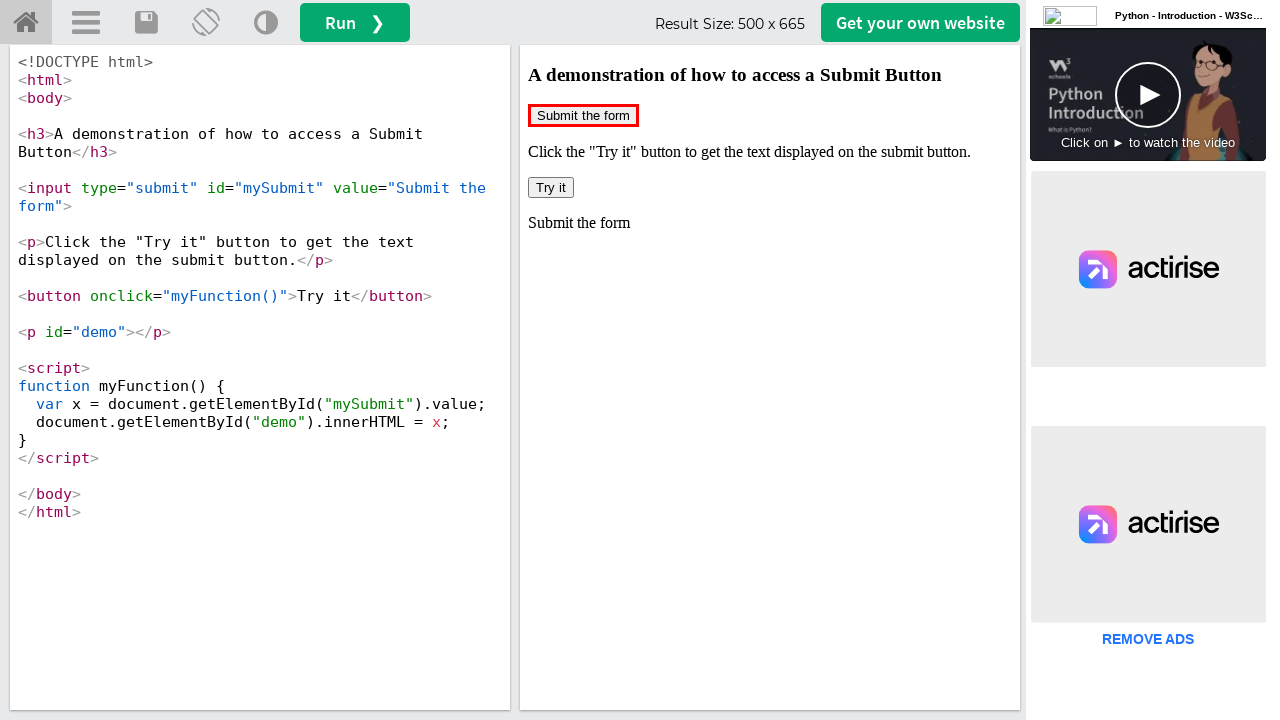

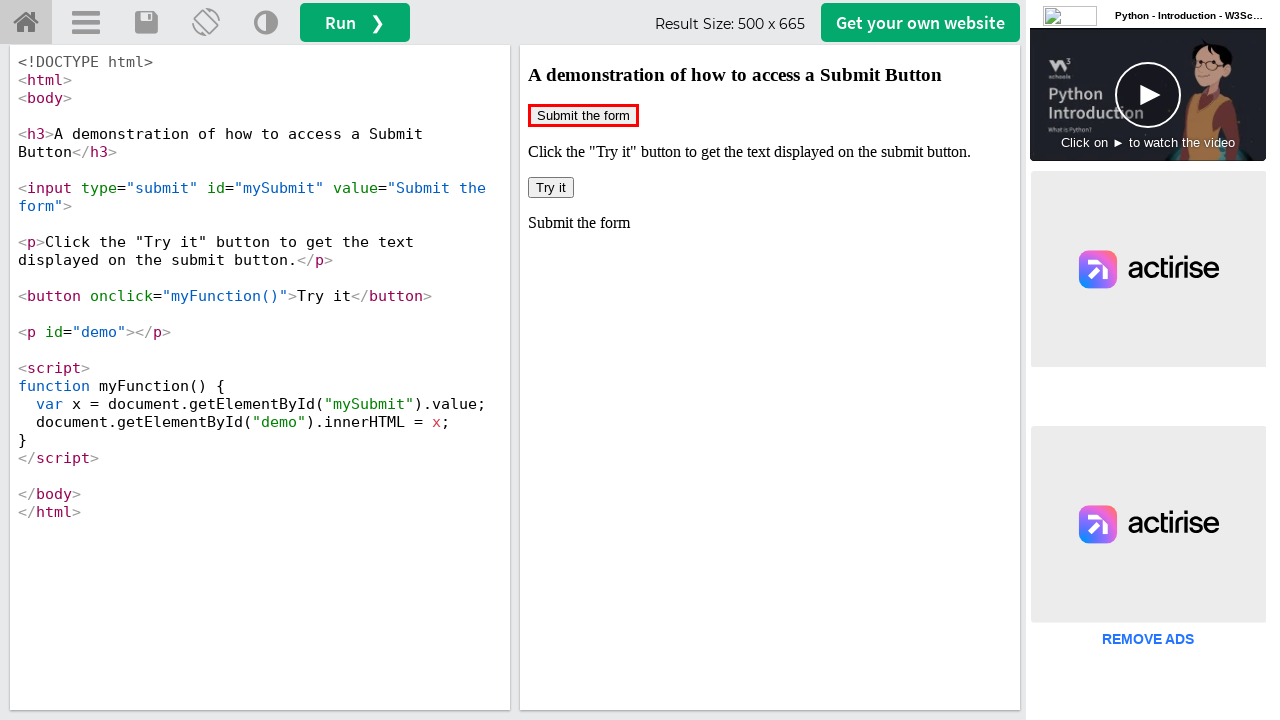